Fills out a practice form with personal information including name, gender, experience, date, profession, and continent selection

Starting URL: https://awesomeqa.com/practice.html

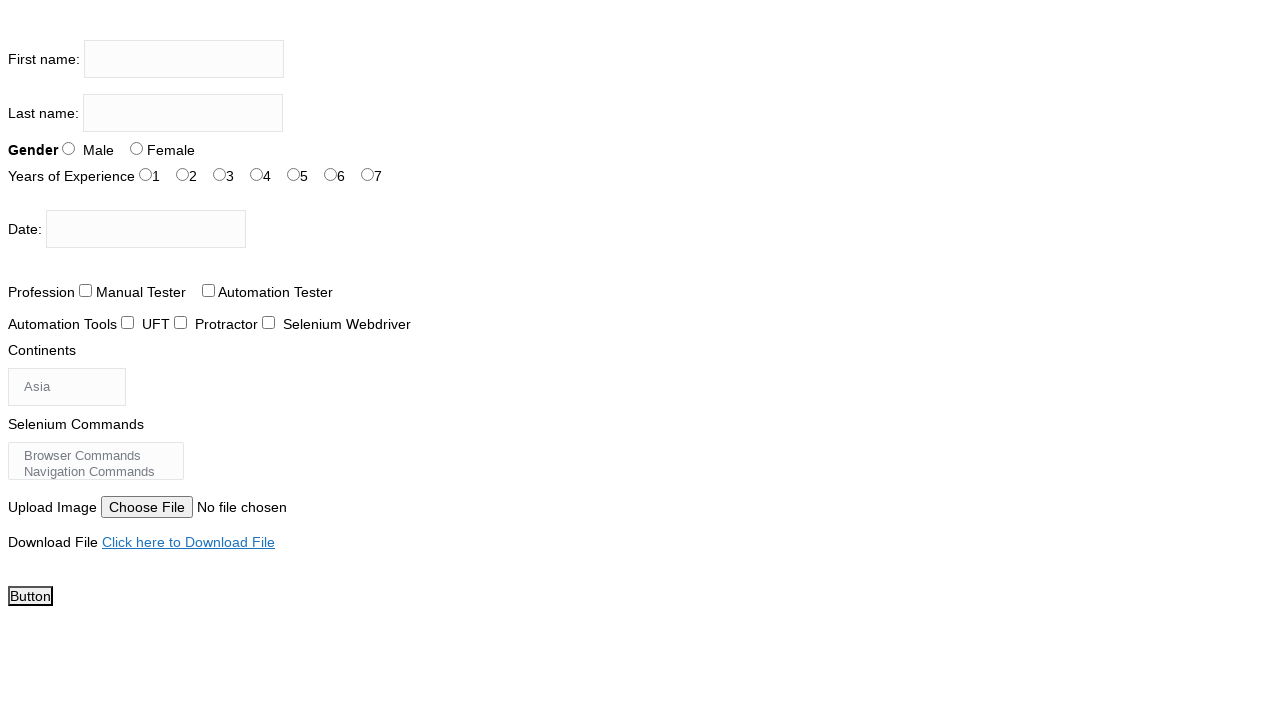

Filled first name field with 'Praveen' on input[name='firstname']
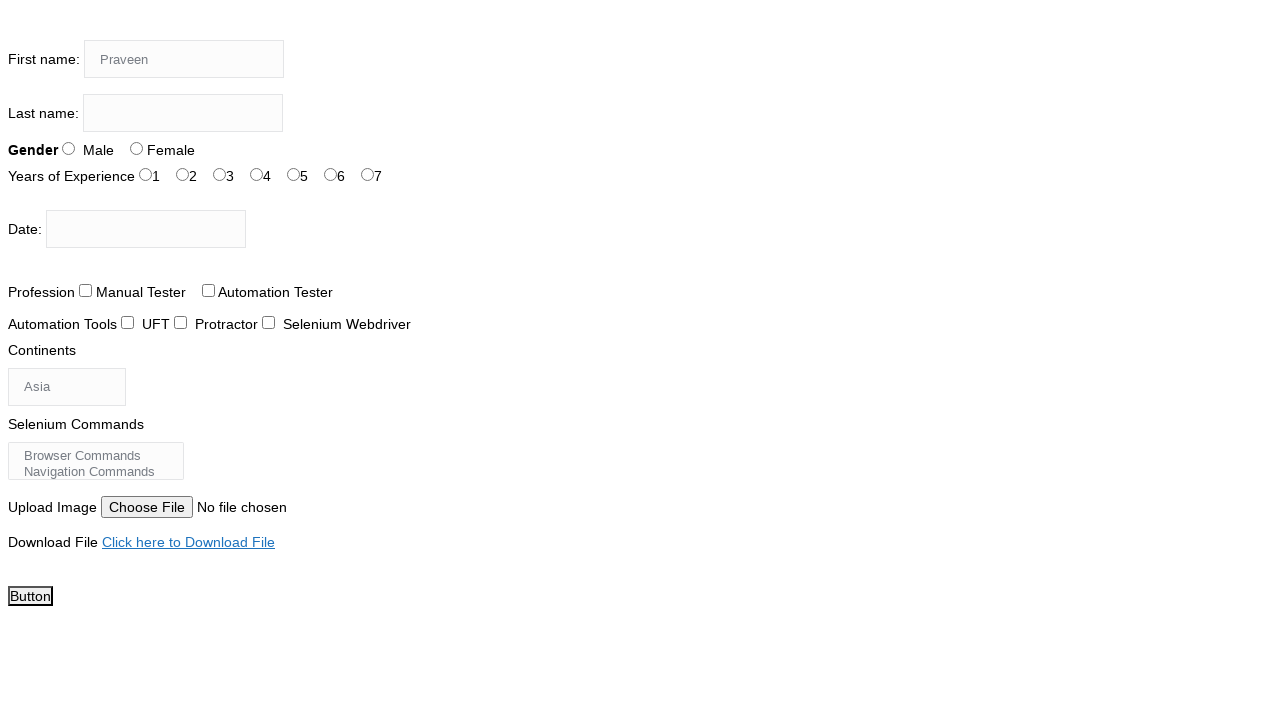

Filled last name field with 'Raipuria' on input[name='lastname']
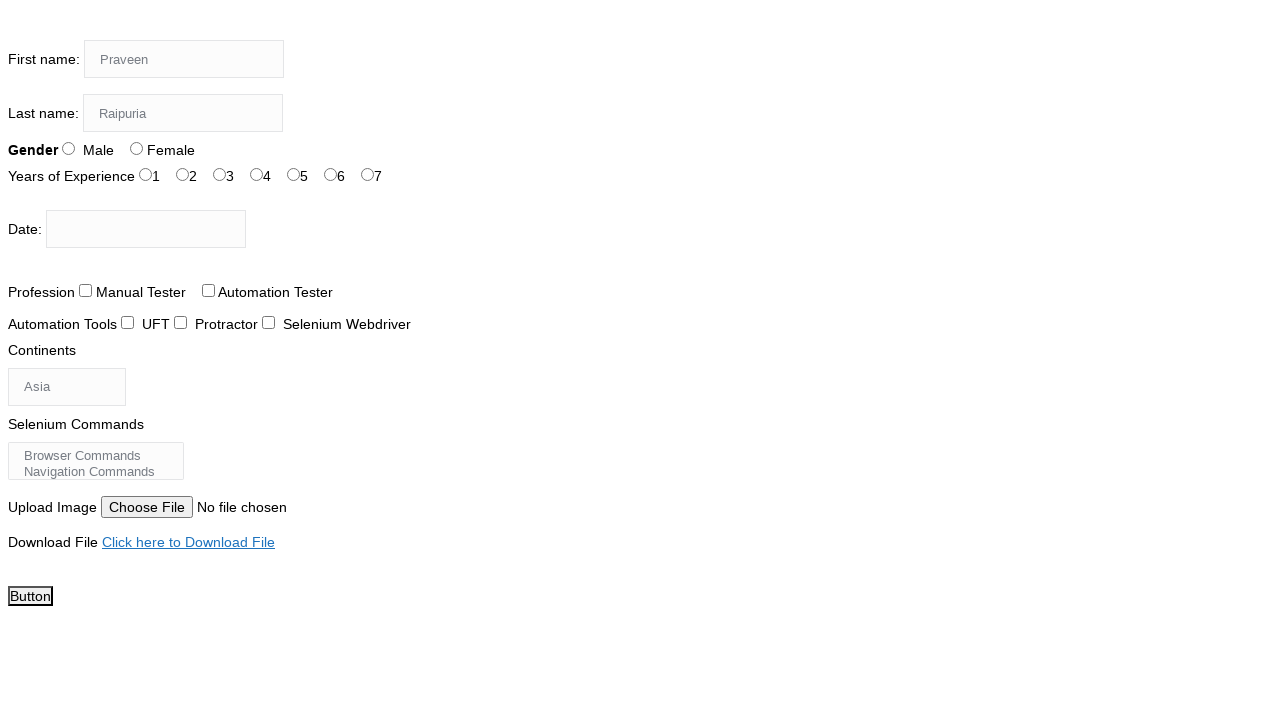

Selected Male gender option at (136, 148) on #sex-1
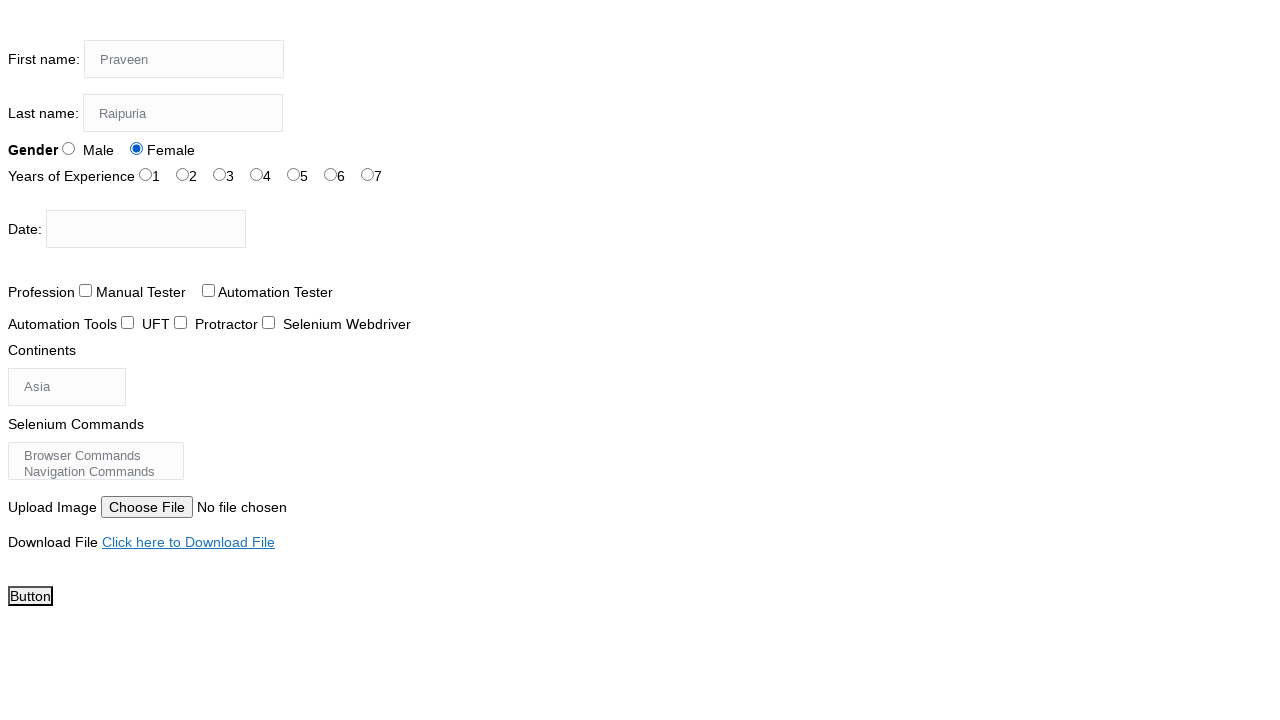

Selected 7 years of experience at (368, 174) on #exp-6
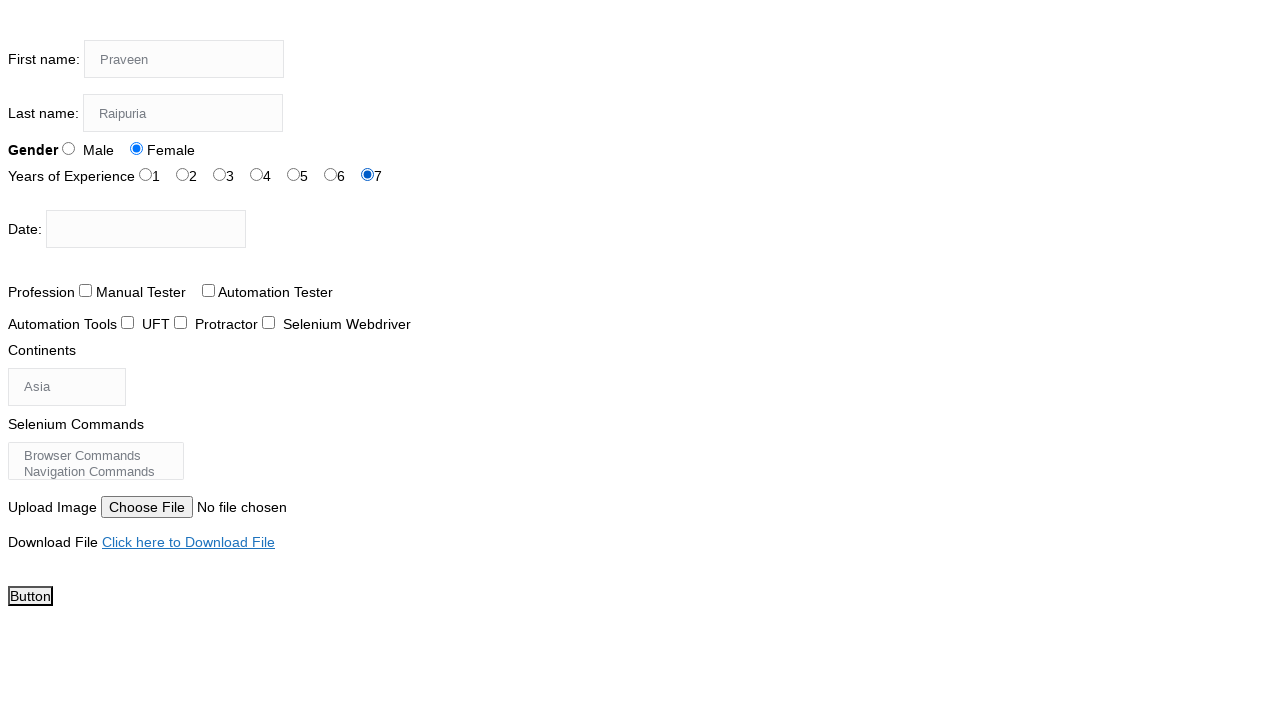

Filled date field with '25/12/2025' on #datepicker
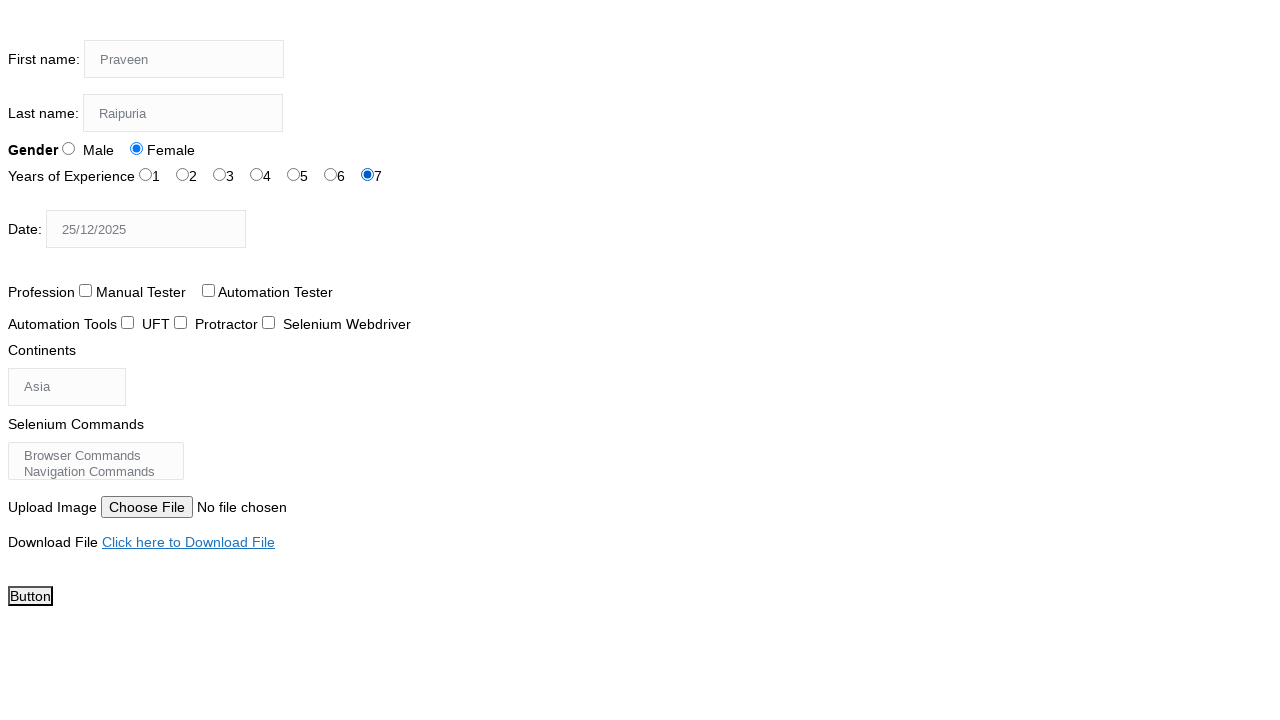

Selected Manual Tester profession checkbox at (86, 290) on #profession-0
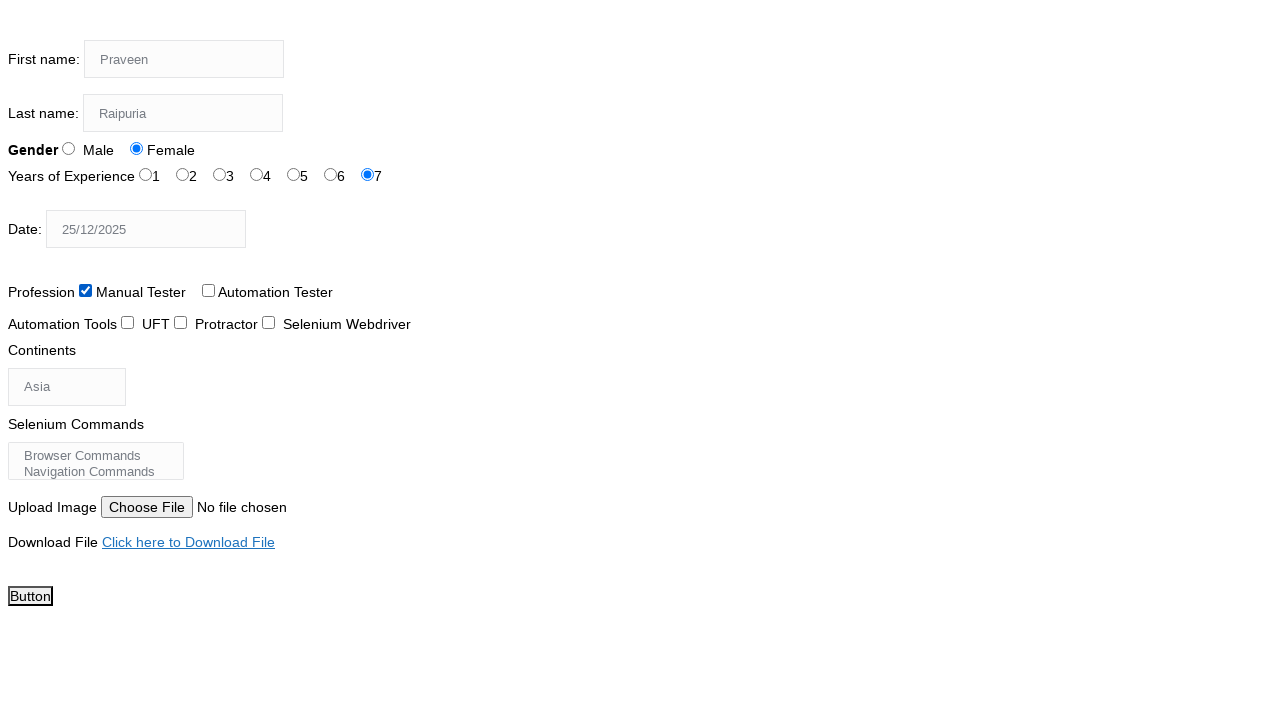

Selected Automation Tester profession checkbox at (208, 290) on #profession-1
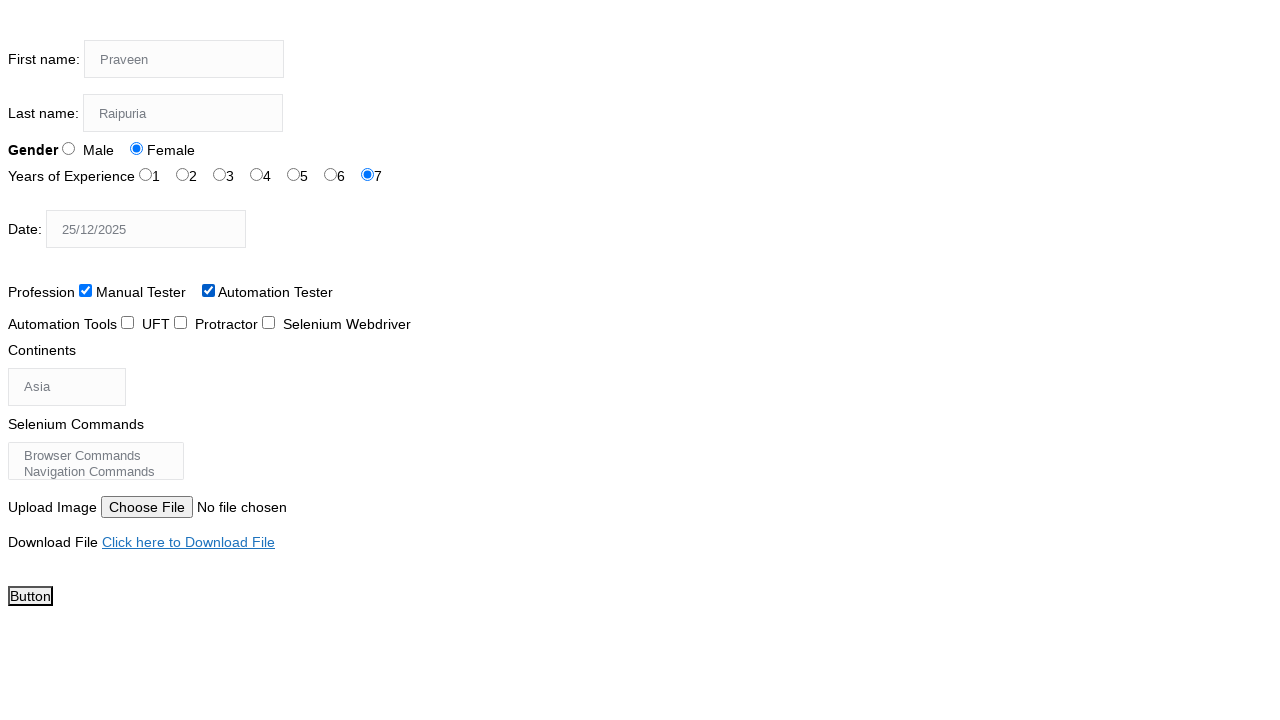

Selected 'South America' from continents dropdown on #continents
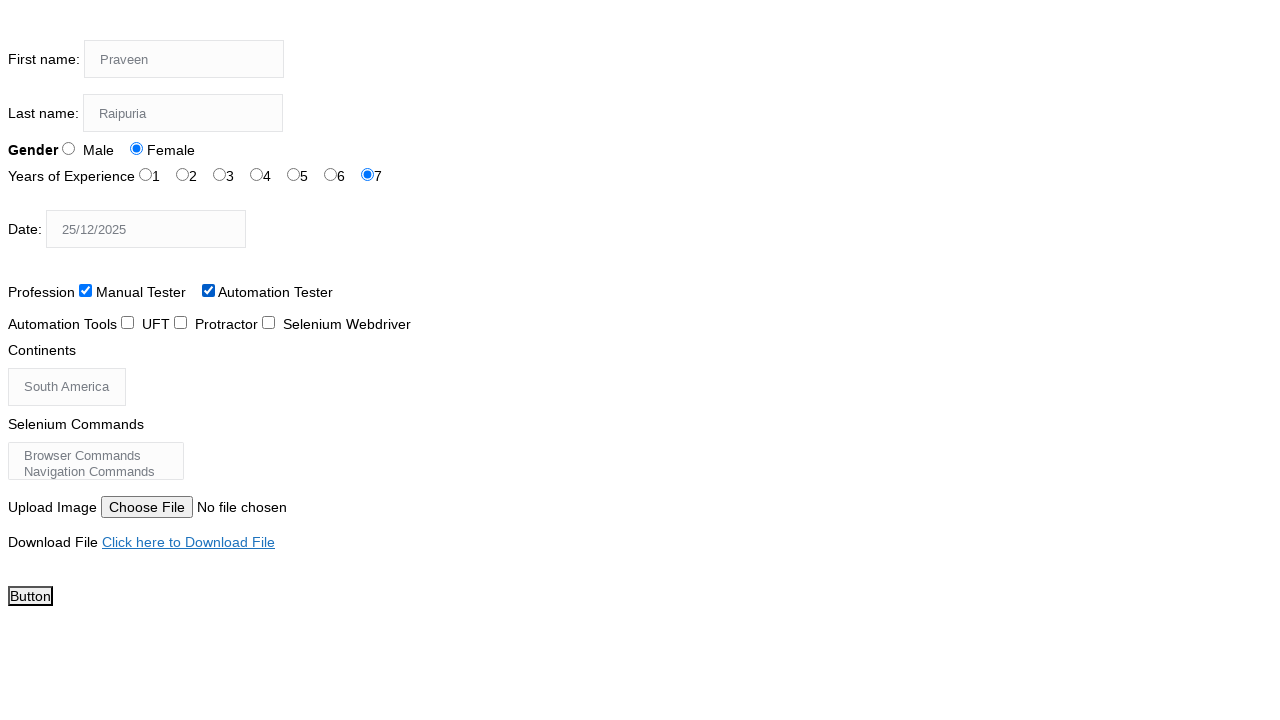

Waited 3 seconds for form to be processed
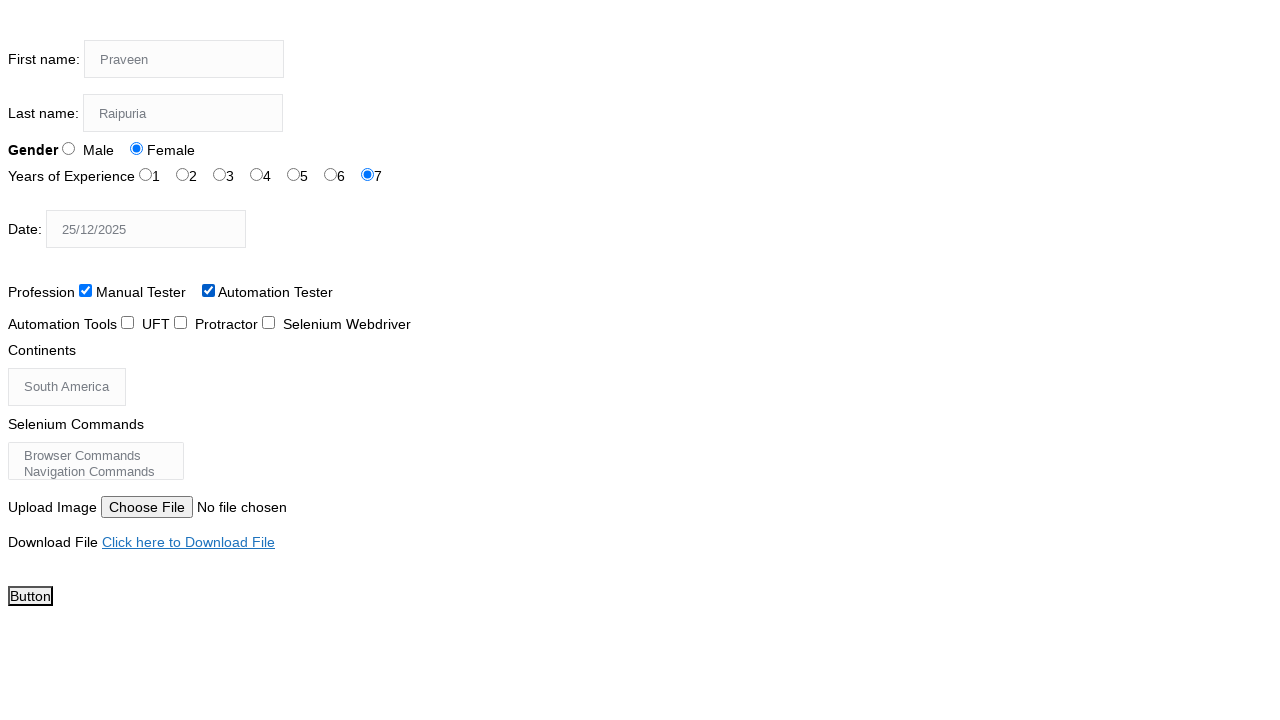

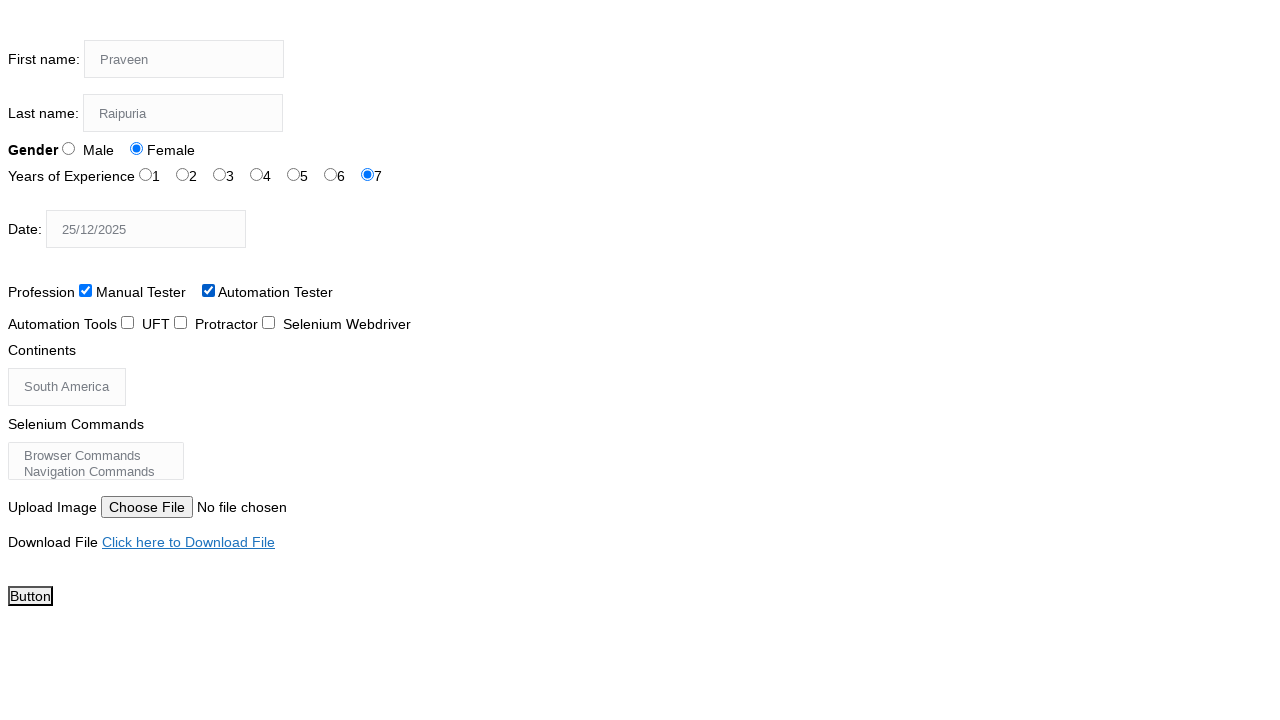